Tests that the counter displays the current number of todo items as they are added

Starting URL: https://demo.playwright.dev/todomvc

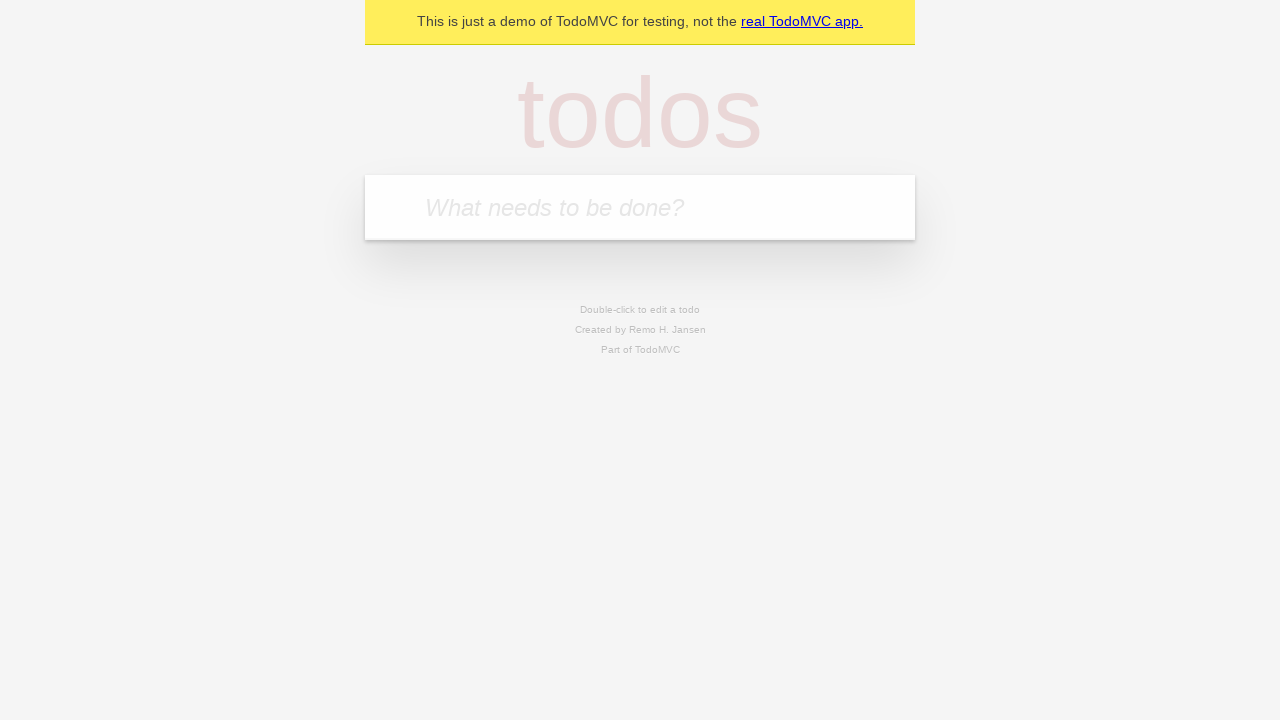

Located the todo input field
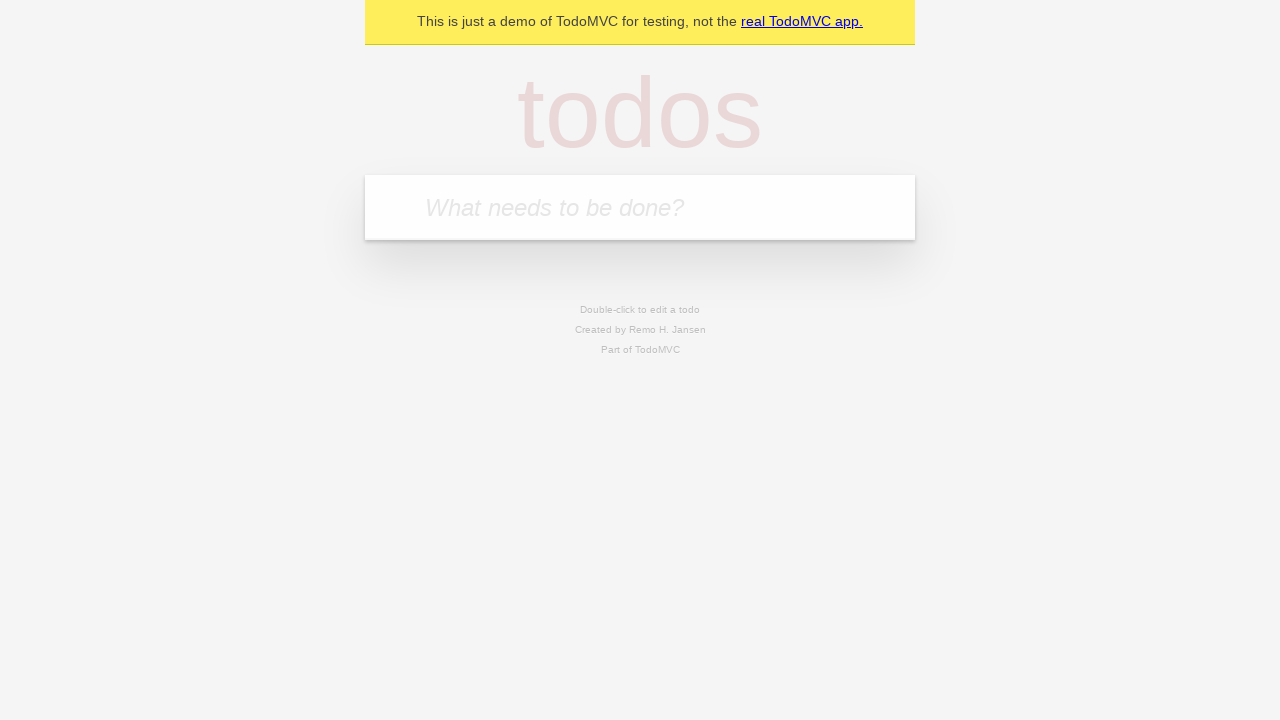

Filled todo input with 'buy some cheese' on internal:attr=[placeholder="What needs to be done?"i]
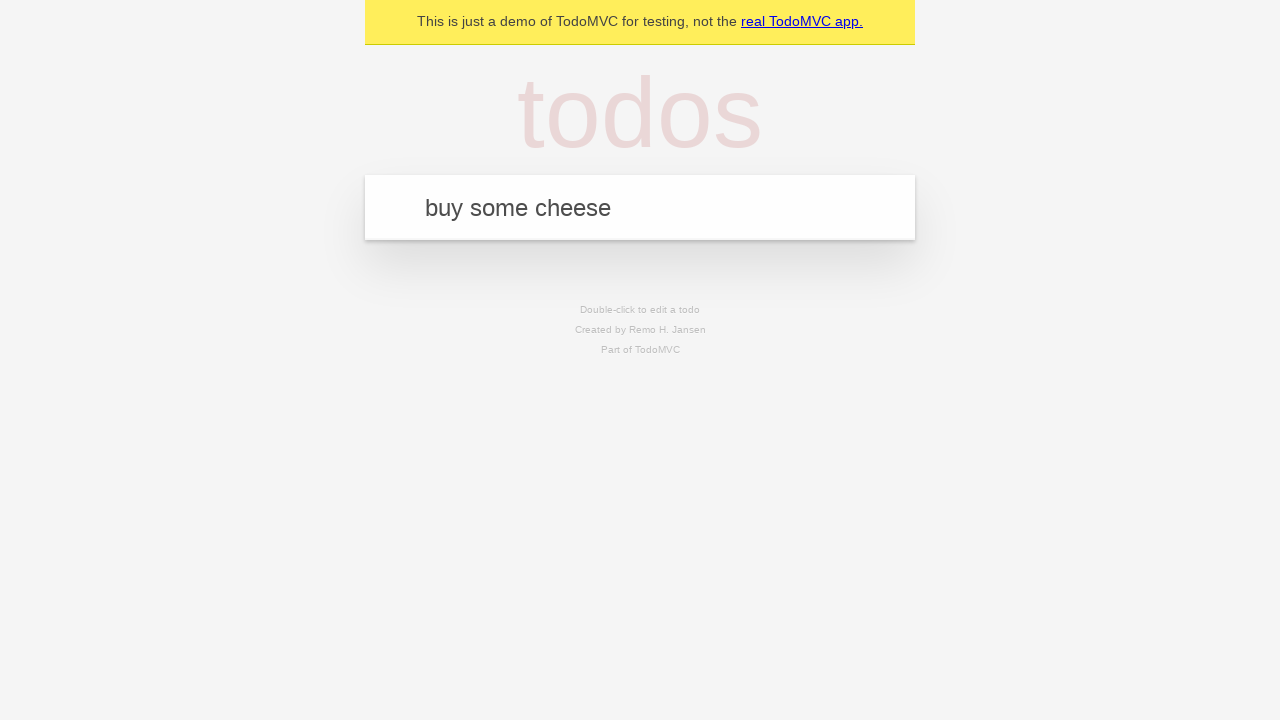

Pressed Enter to add first todo item on internal:attr=[placeholder="What needs to be done?"i]
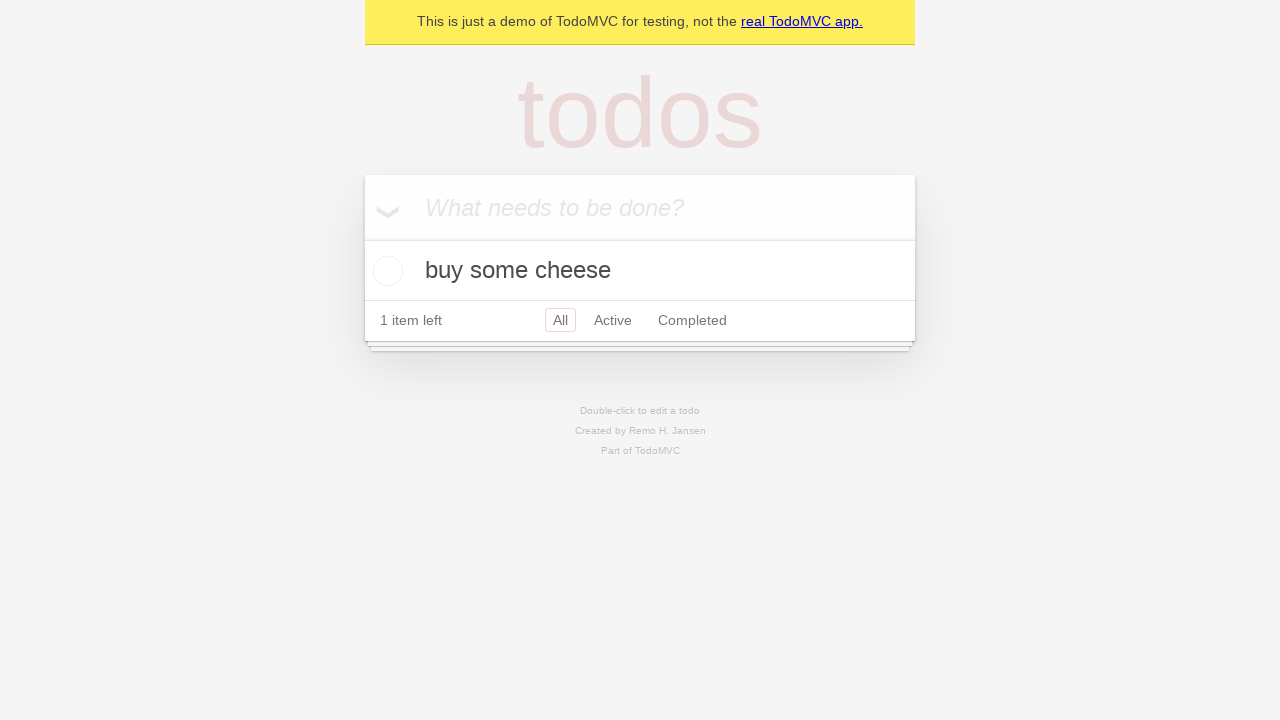

Todo counter element appeared
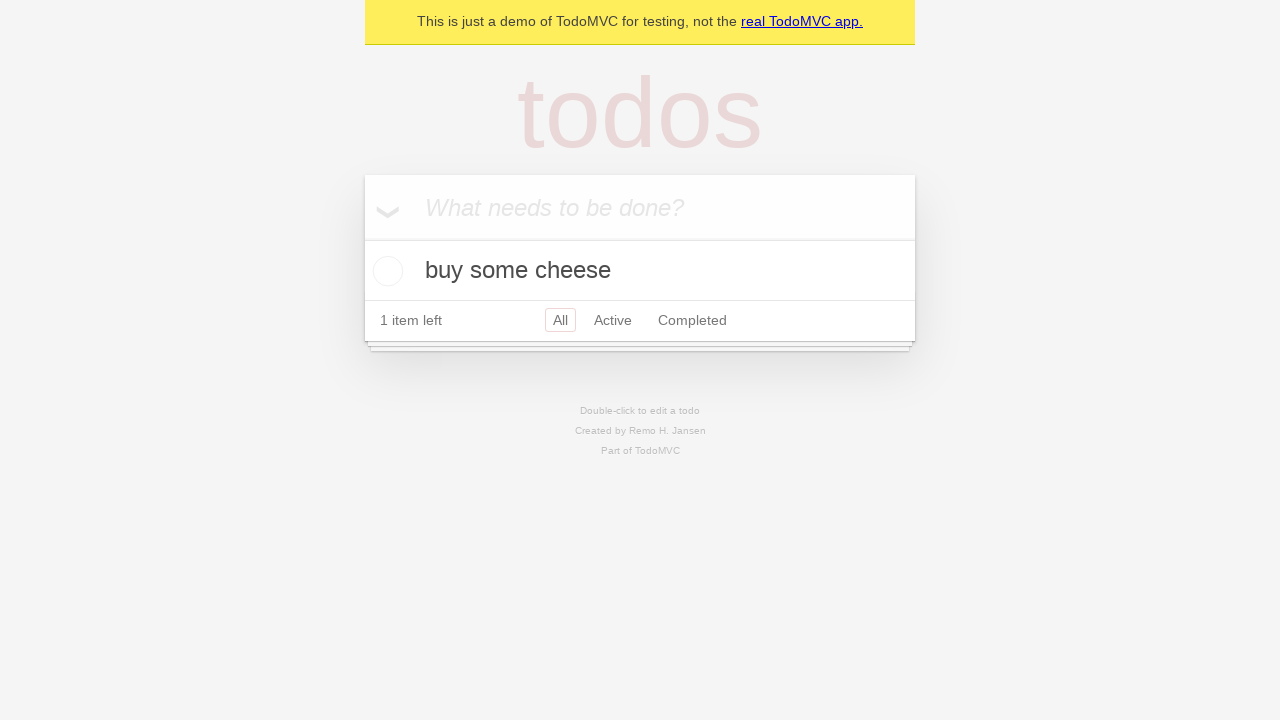

Filled todo input with 'feed the cat' on internal:attr=[placeholder="What needs to be done?"i]
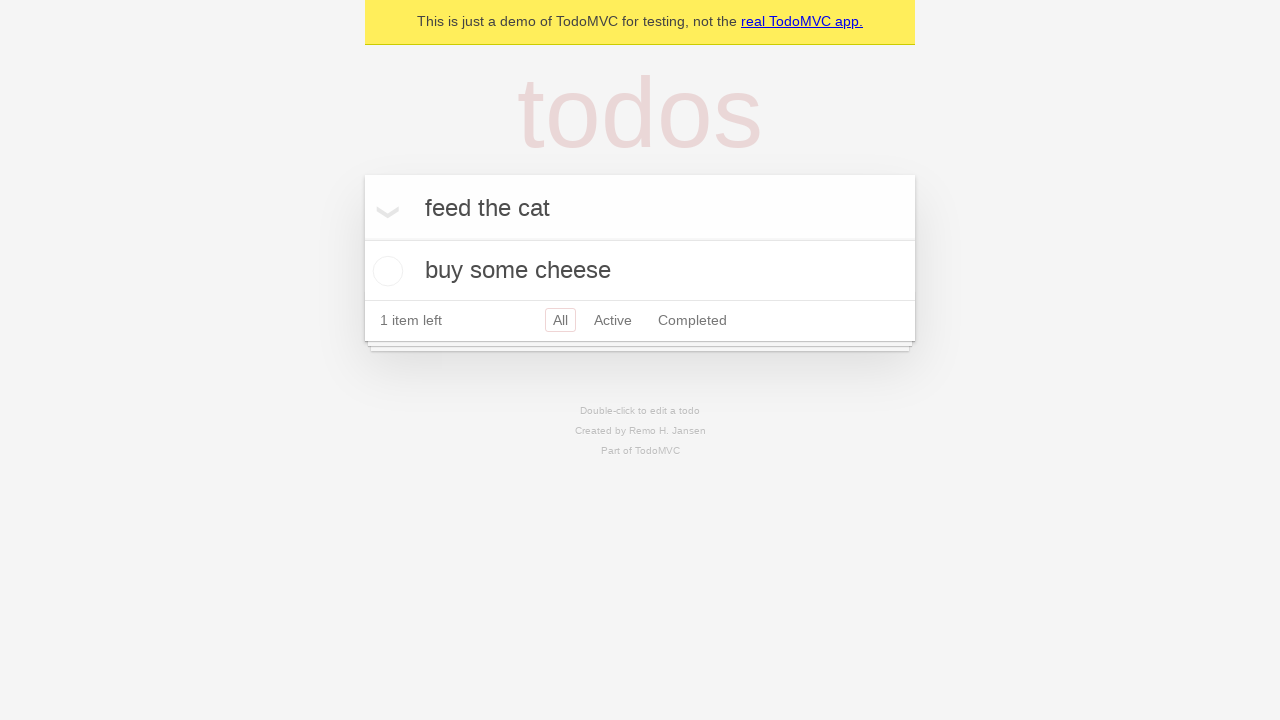

Pressed Enter to add second todo item on internal:attr=[placeholder="What needs to be done?"i]
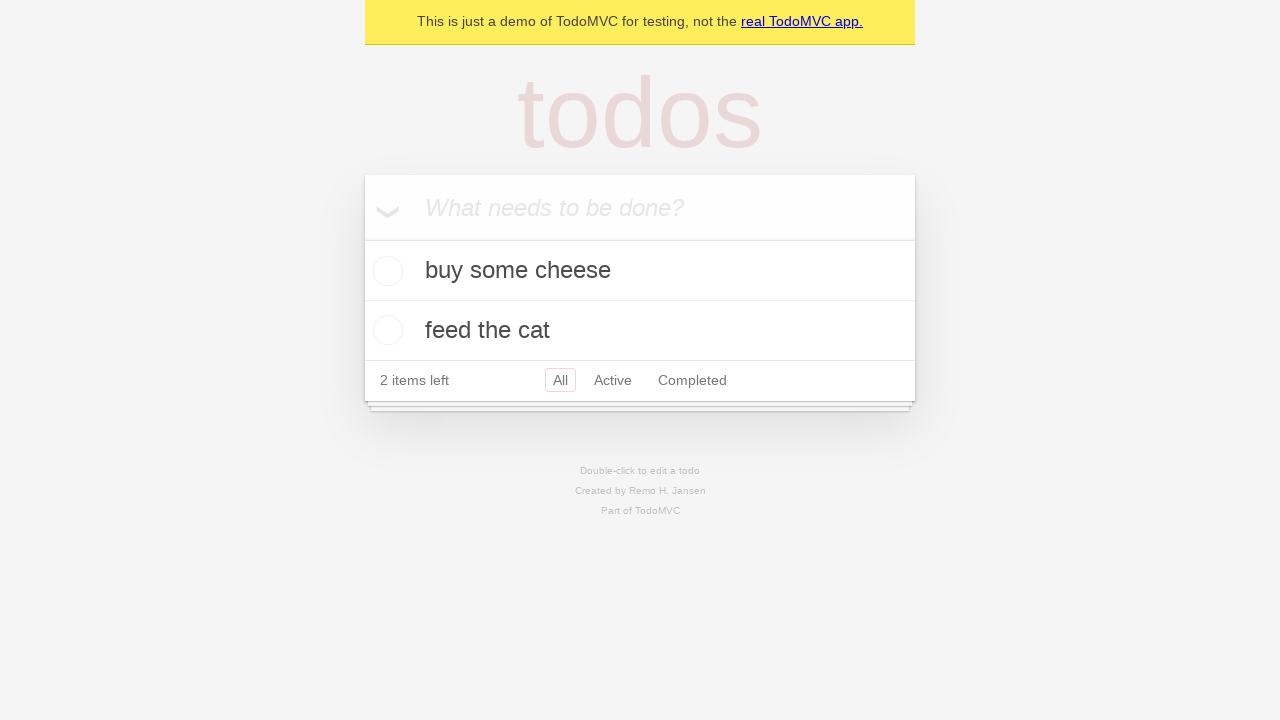

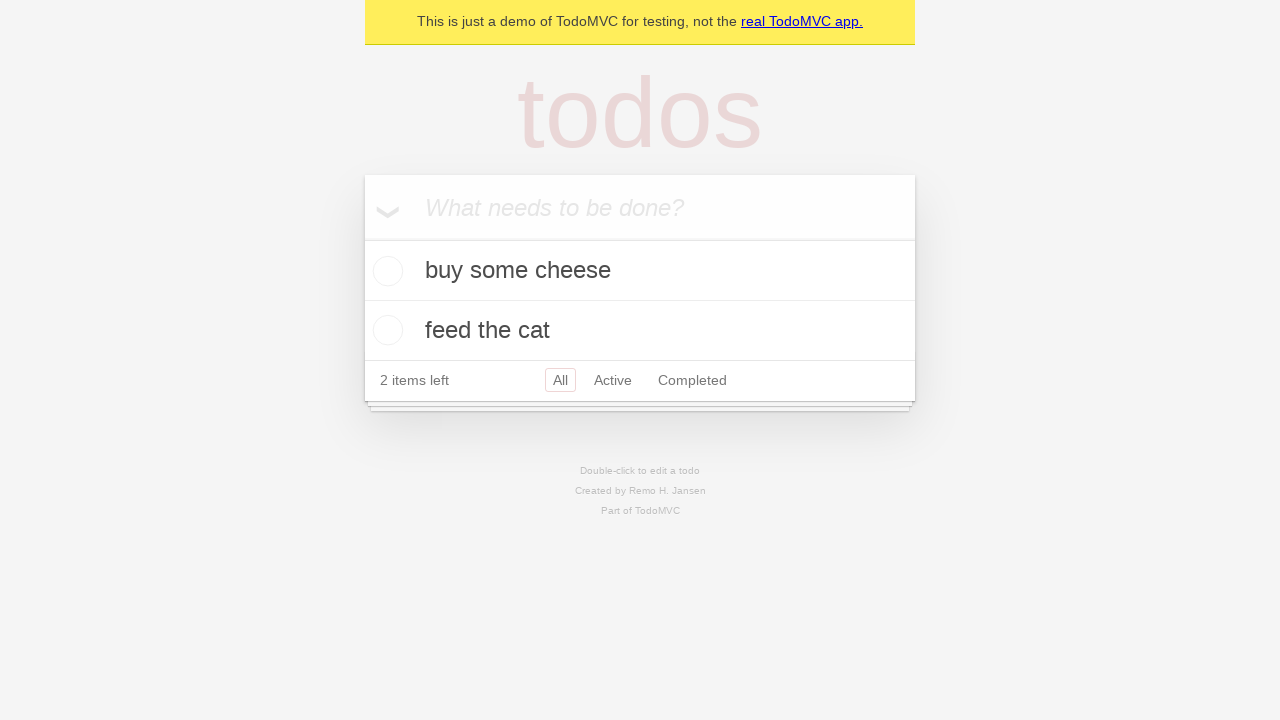